Navigates to a GitHub Pages site and clicks on a link within the home page section

Starting URL: https://pjt3591oo.github.io/

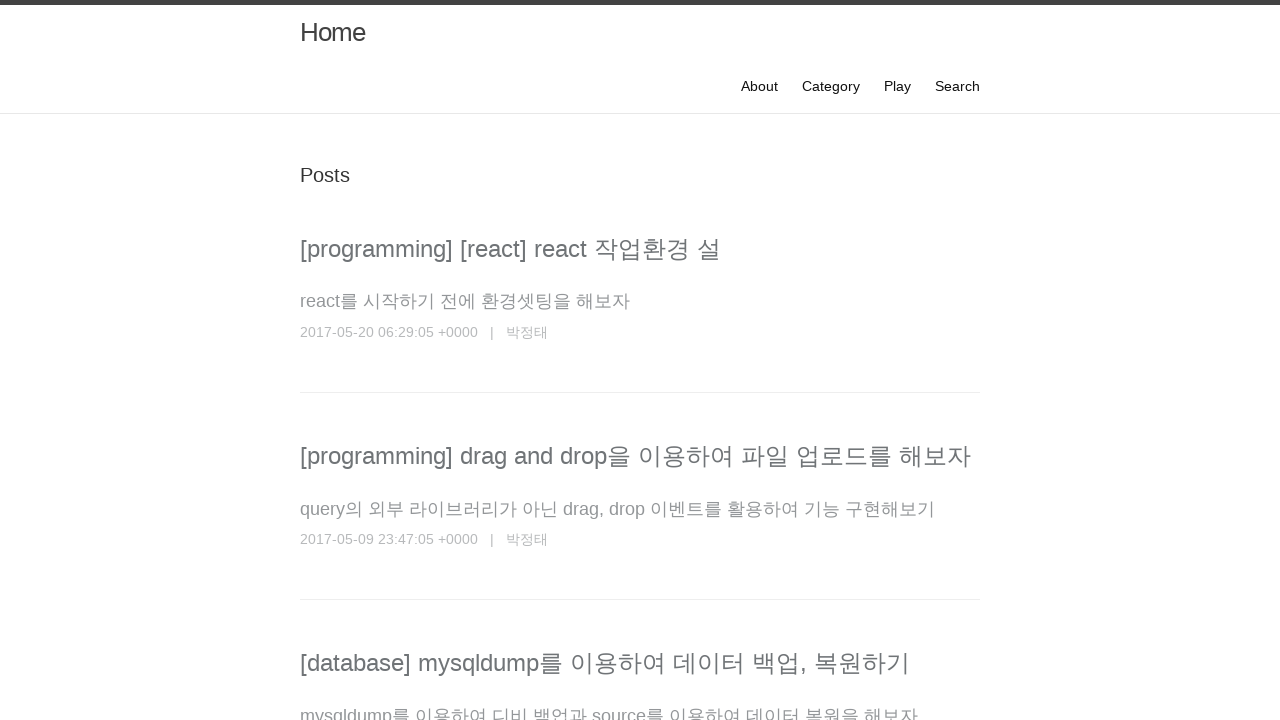

Clicked link in home page section at (510, 248) on div.home div.p a >> nth=0
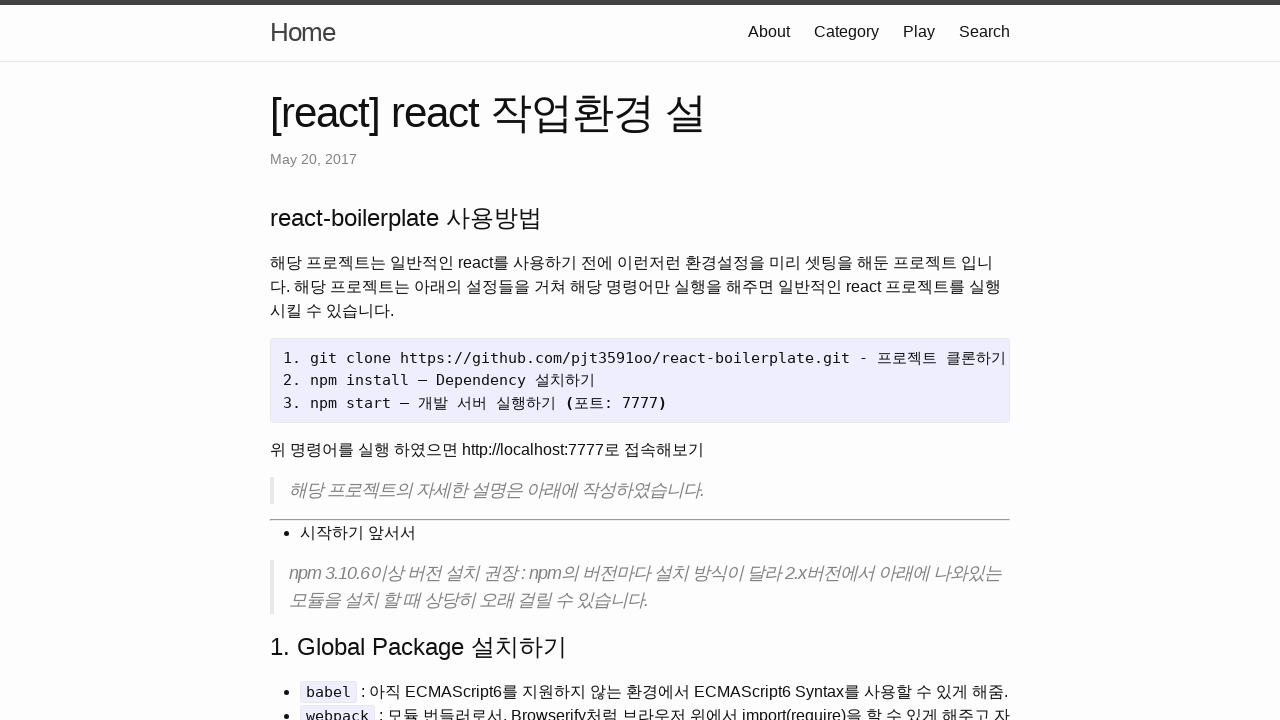

Navigation completed and network became idle
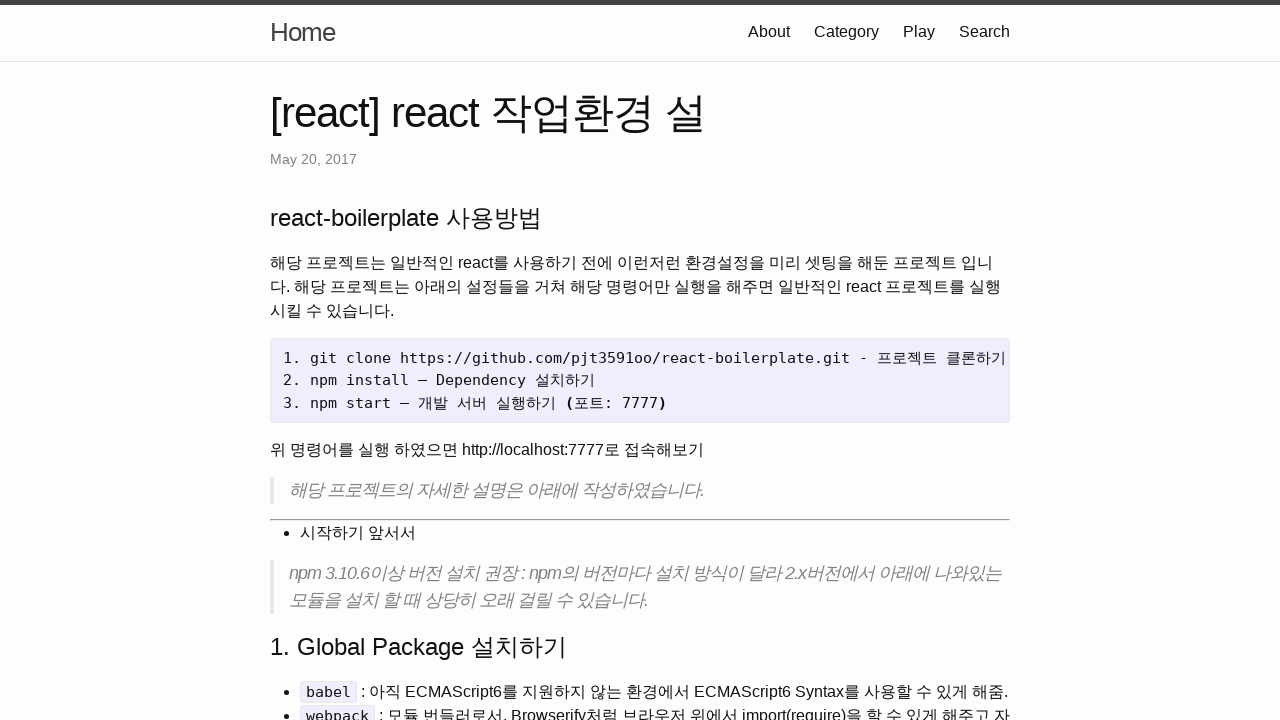

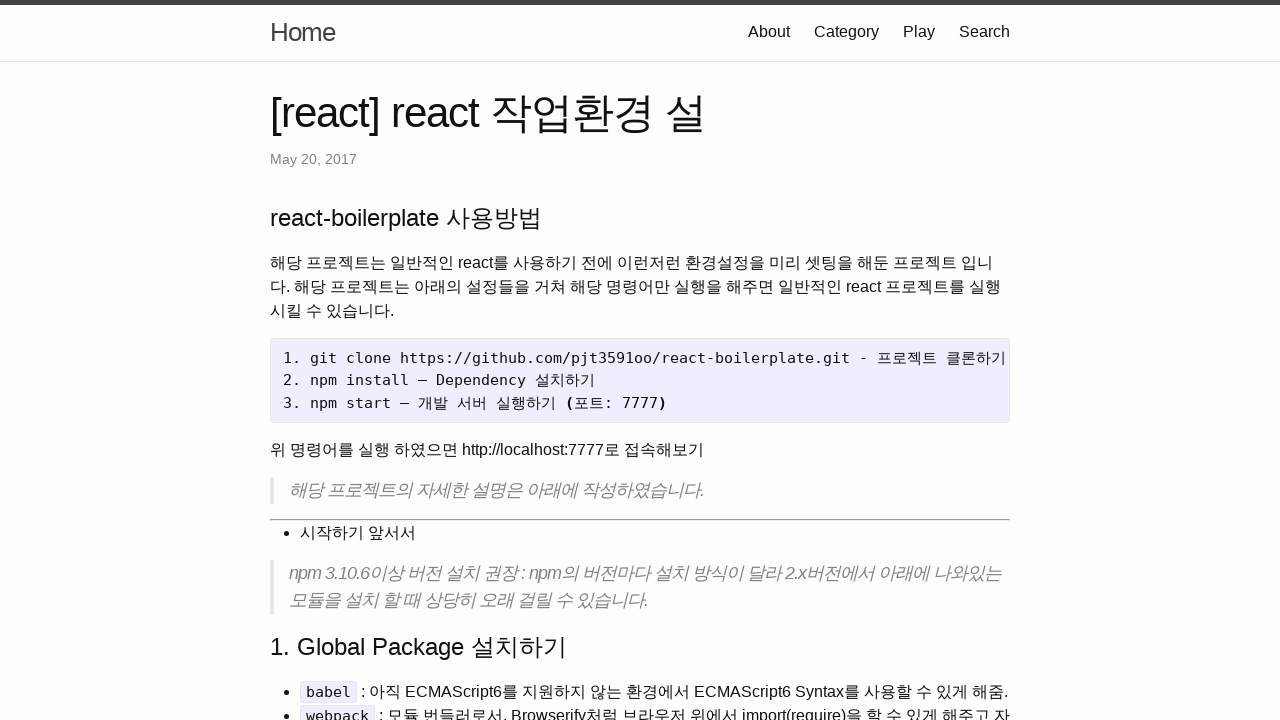